Tests form filling functionality on a public test page by entering a username, password, and comments, then submitting the form.

Starting URL: https://testpages.eviltester.com/styled/basic-html-form-test.html

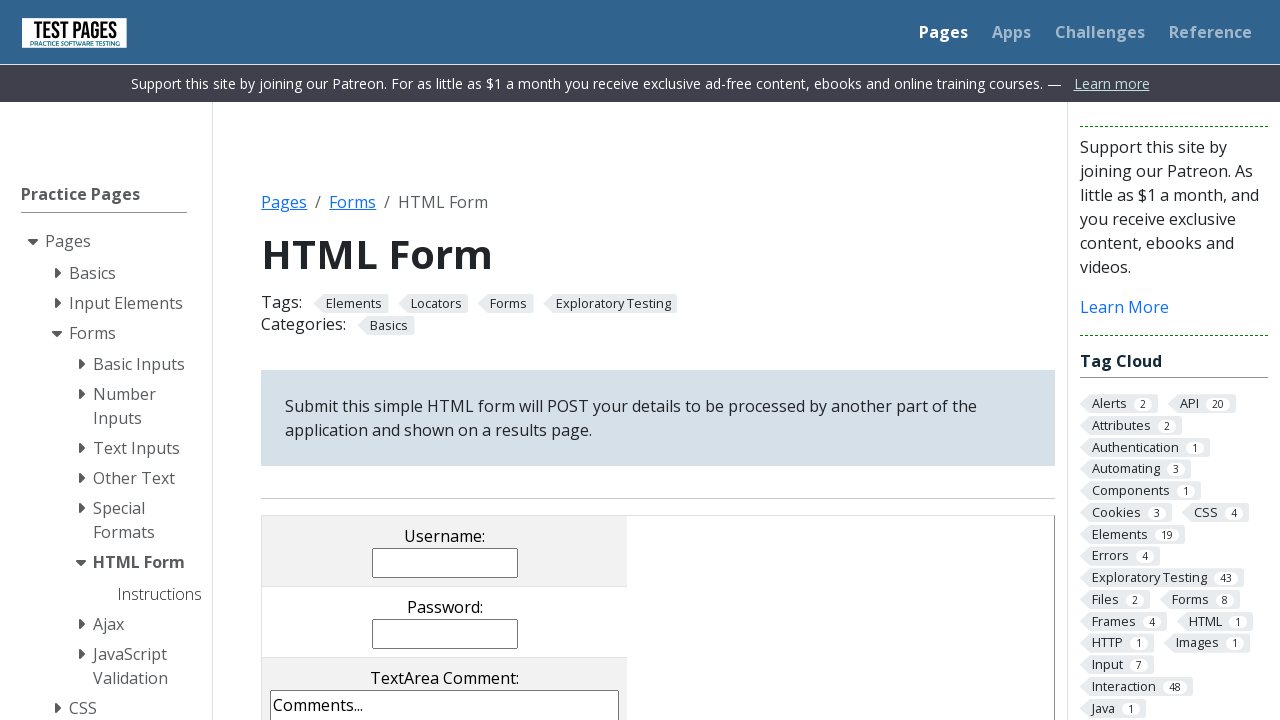

Filled username field with 'johndoe_1985' on input[name='username']
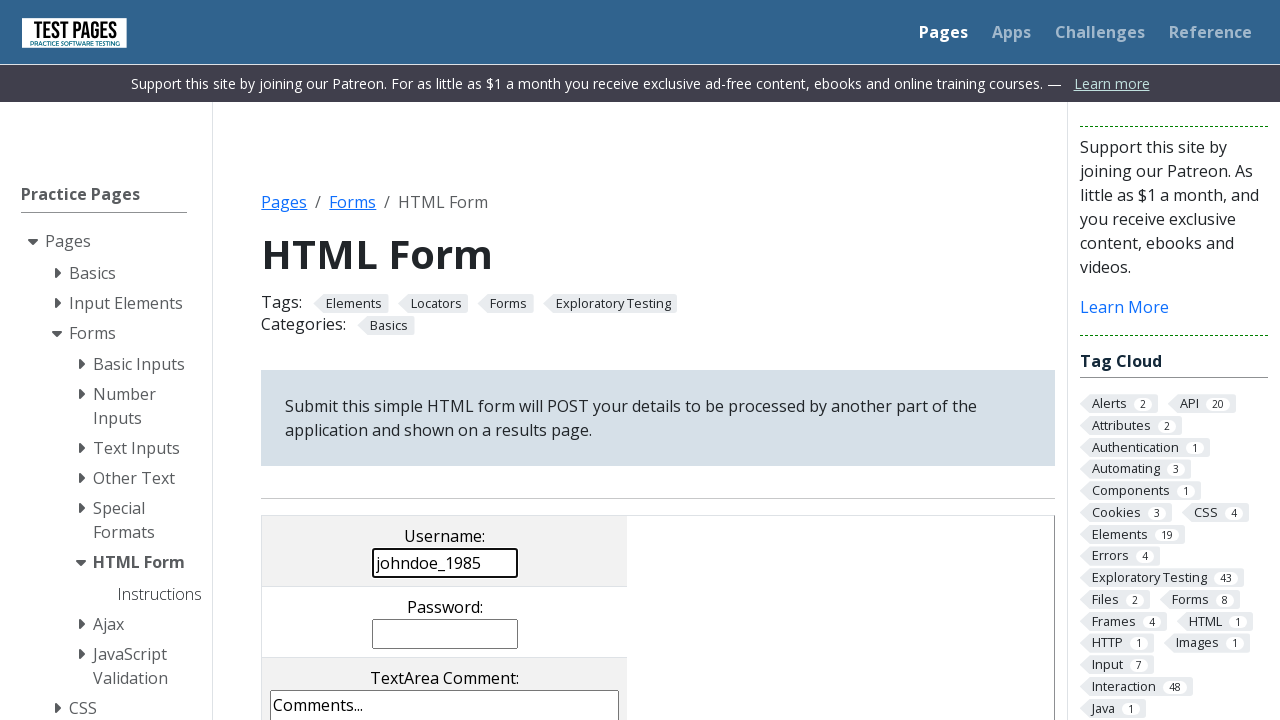

Filled password field with generated password on input[name='password']
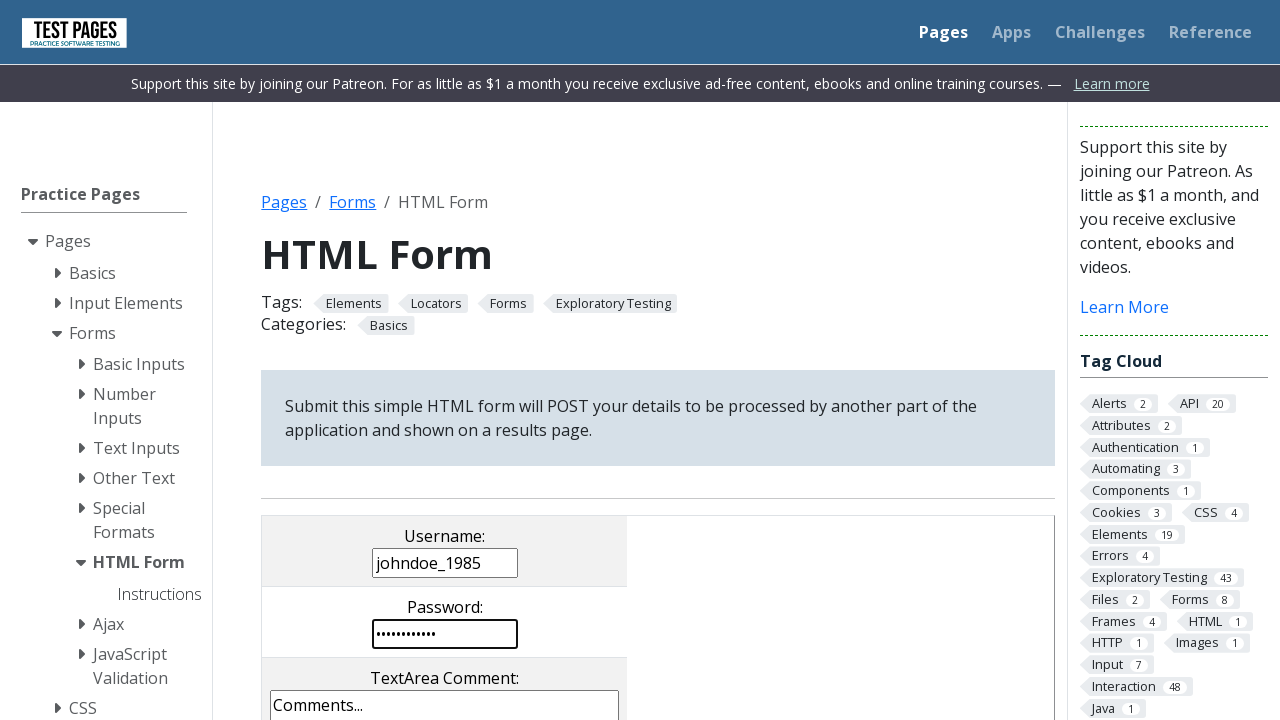

Filled comments field with Lorem ipsum text on textarea[name='comments']
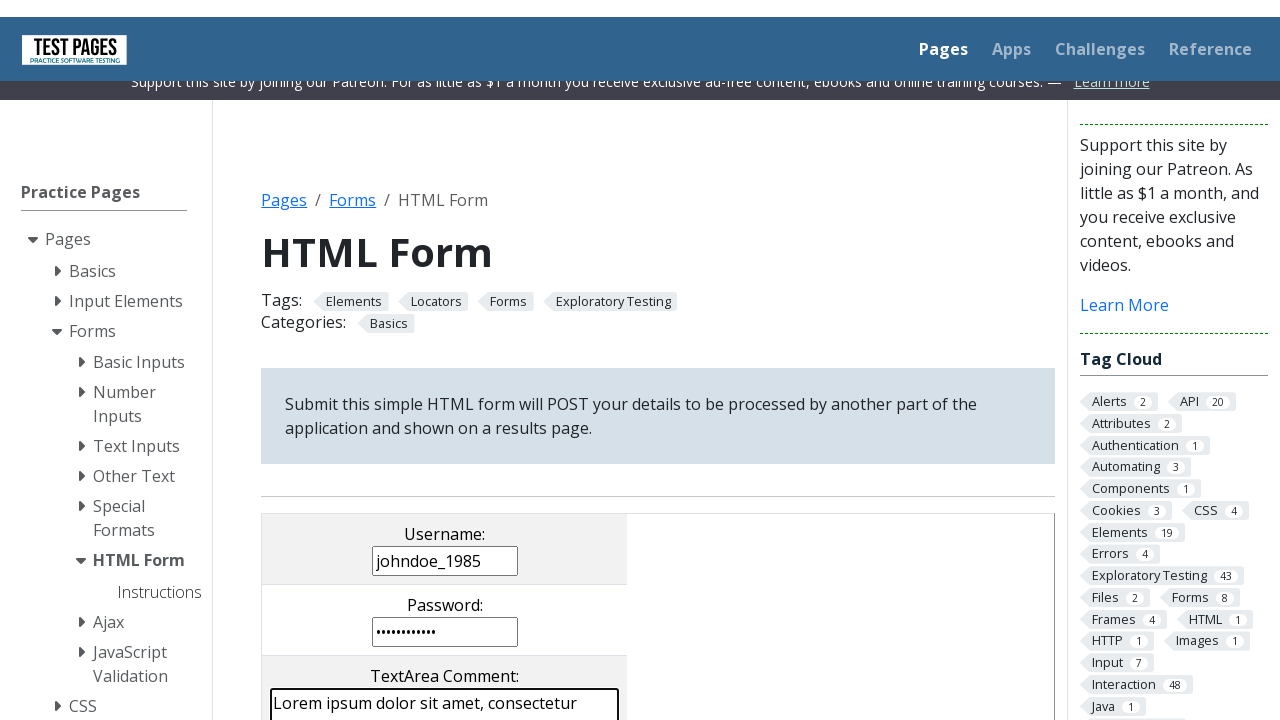

Pressed Enter key in comments field on textarea[name='comments']
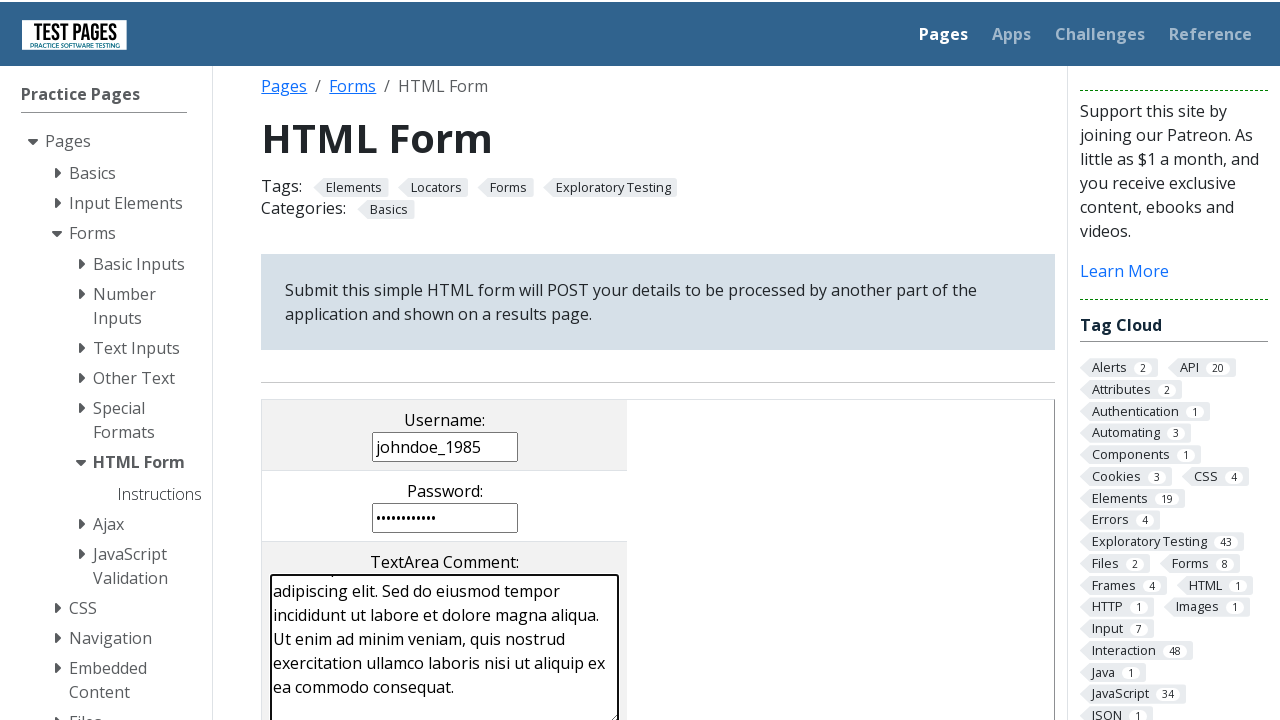

Clicked submit button to submit the form at (504, 360) on input[value='submit']
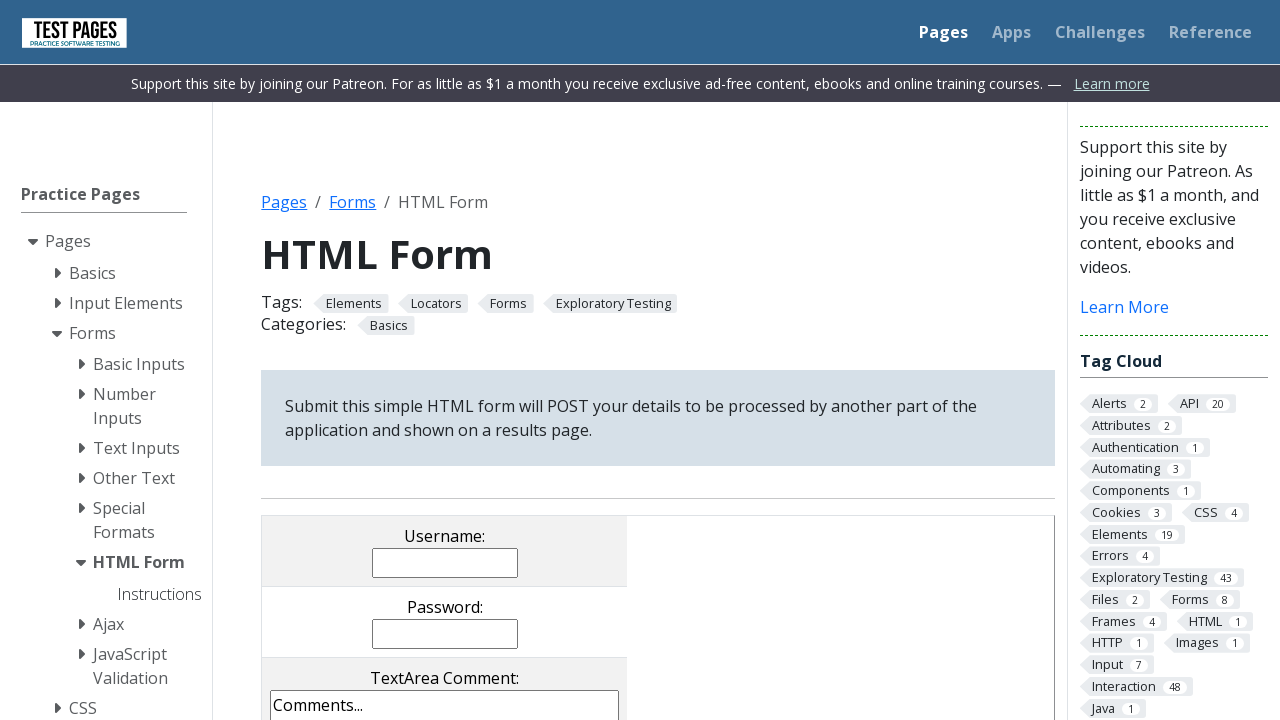

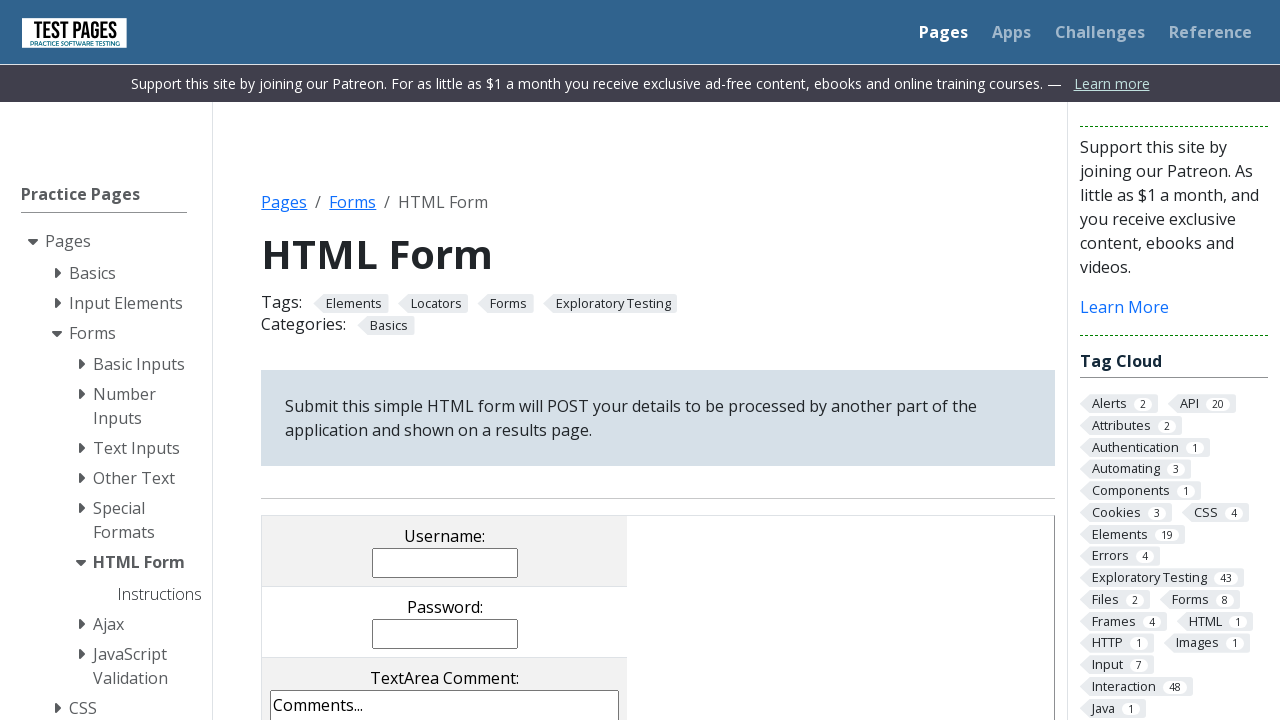